Tests multiple window handling by clicking a link that opens a new window, then switching to the new window and verifying the page title

Starting URL: https://testcenter.techproeducation.com/index.php?page=multiple-windows

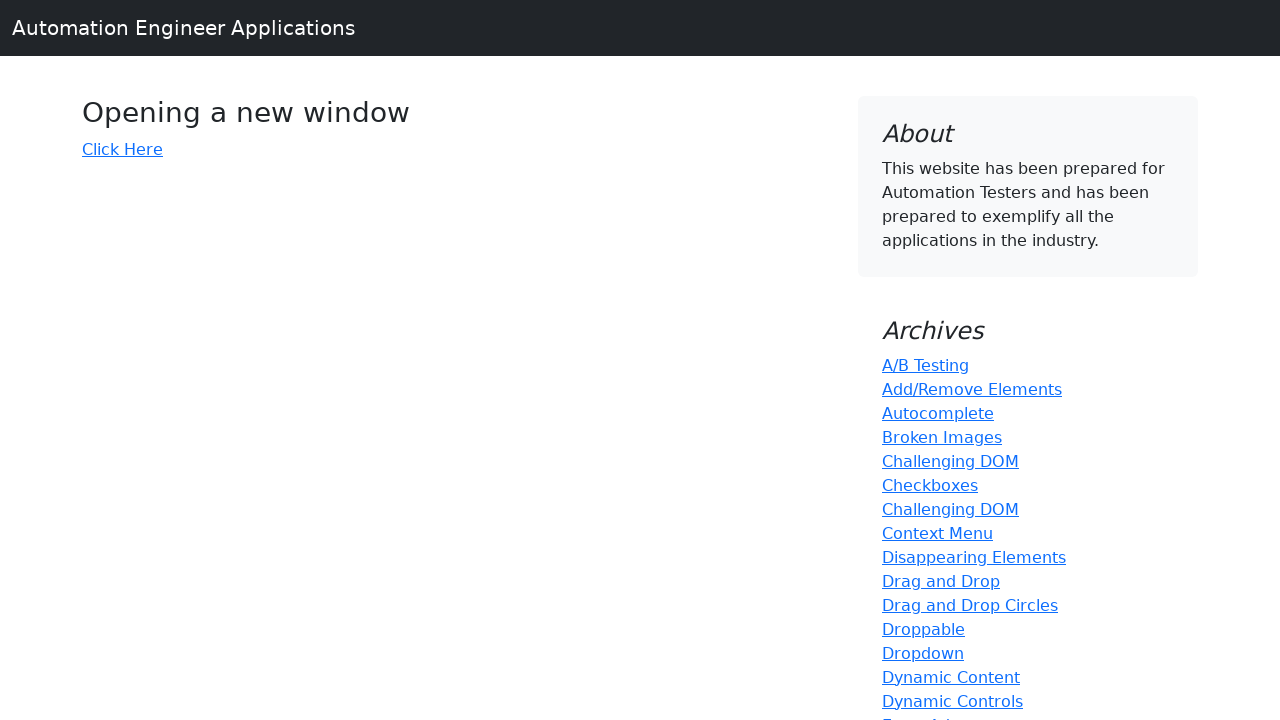

Verified initial page title is 'Windows'
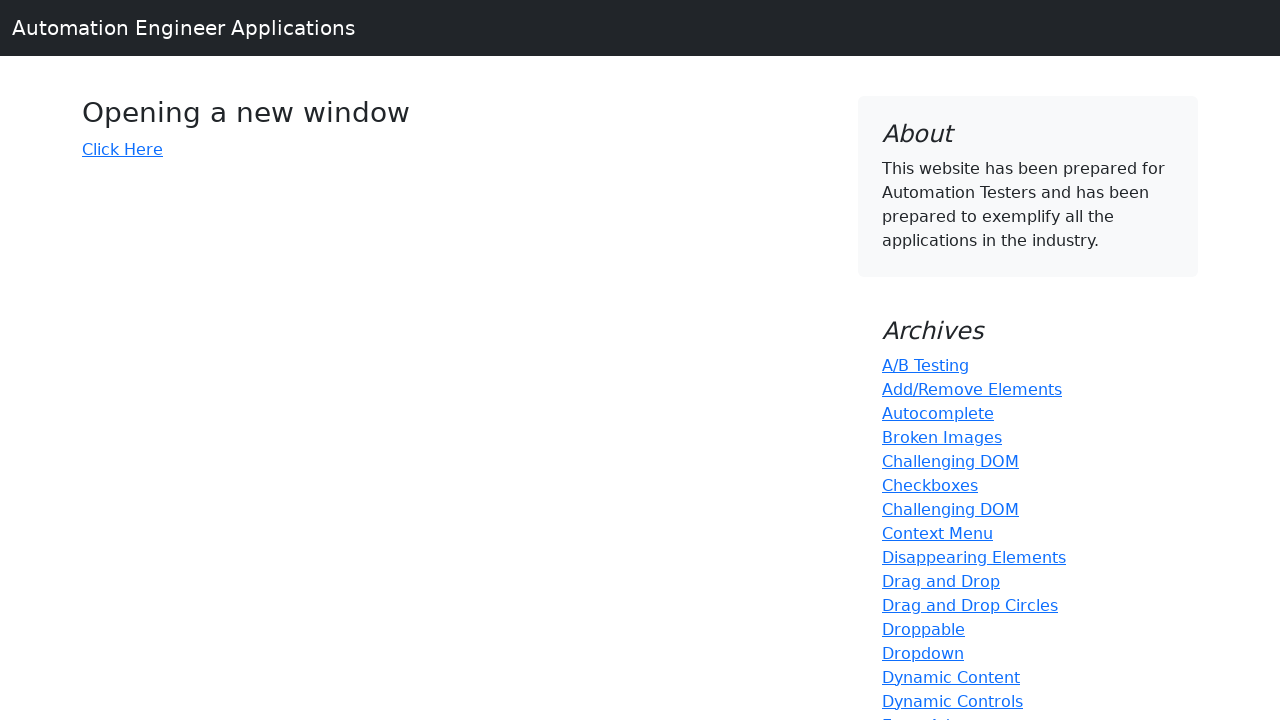

Clicked link to open new window at (122, 149) on a[href='index.php?page=new-windows']
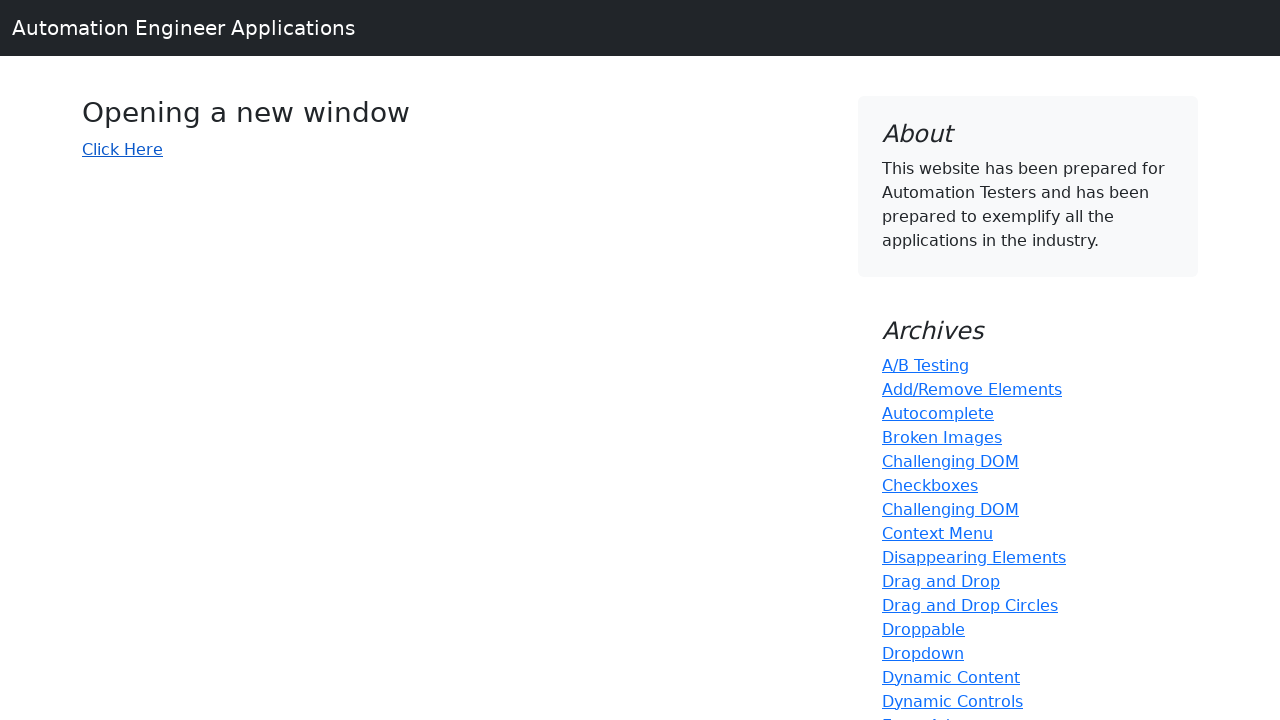

New window opened and captured
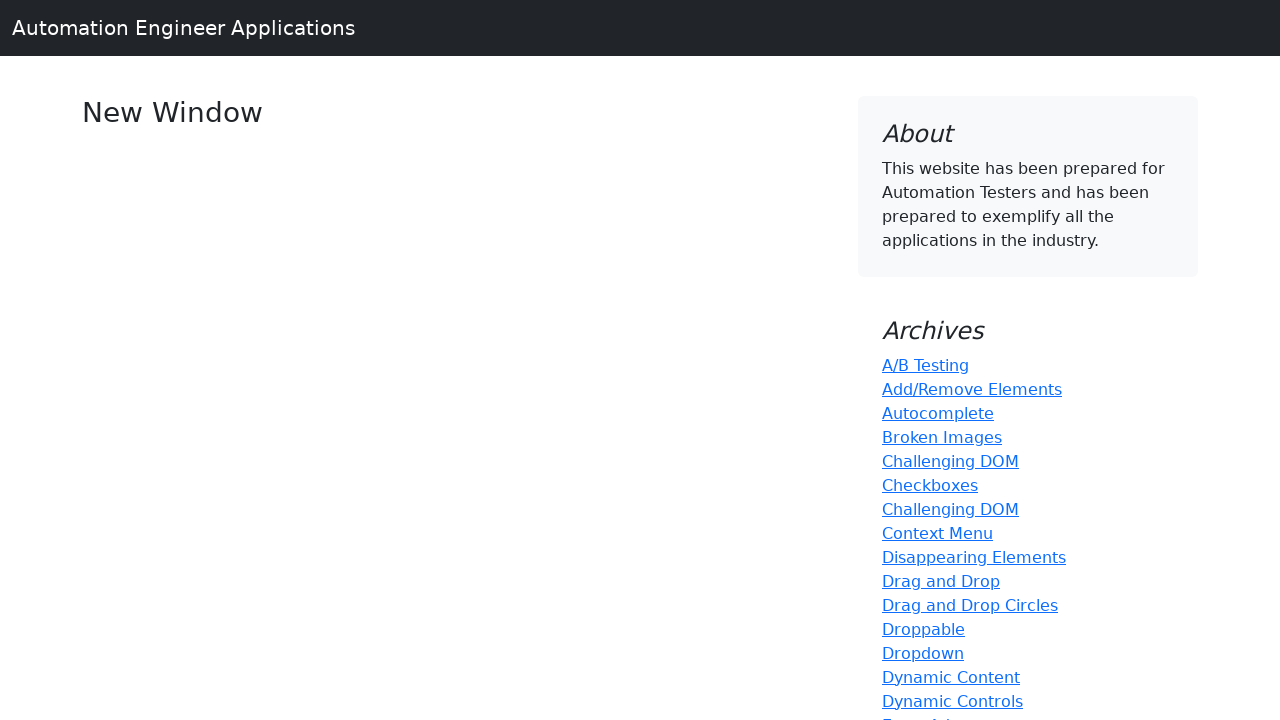

New page finished loading
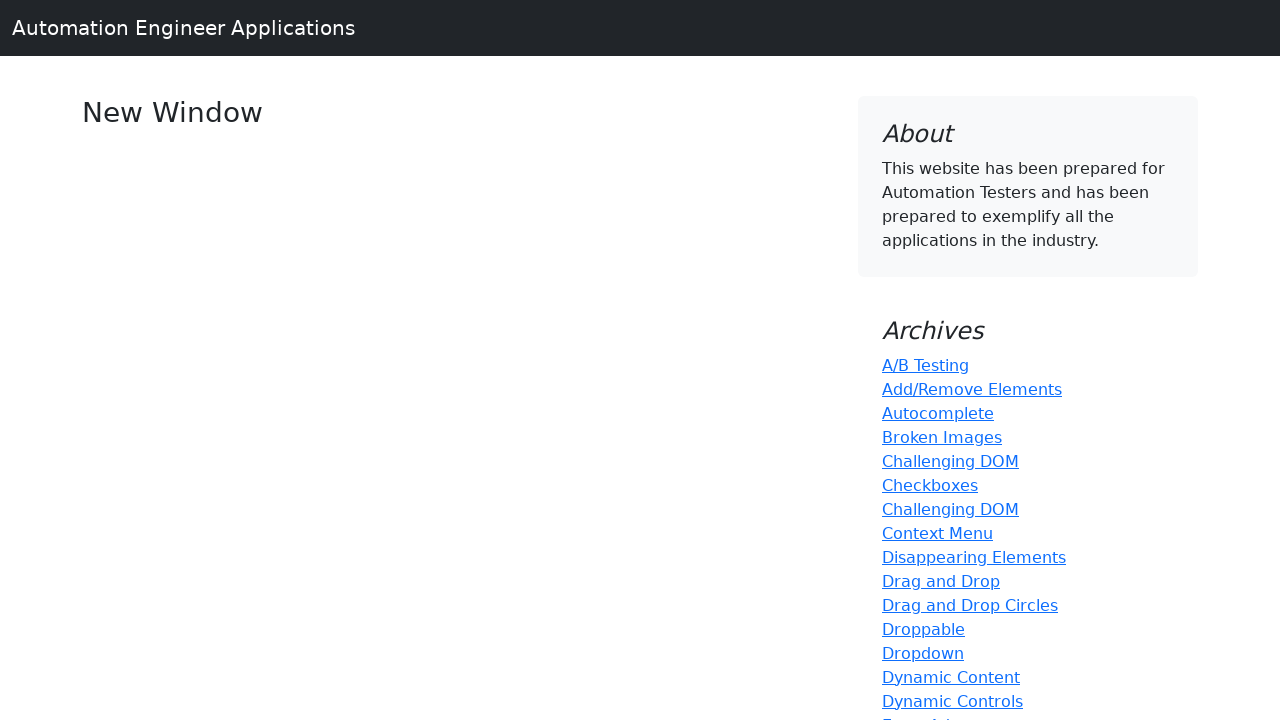

Verified new window title is 'New Window'
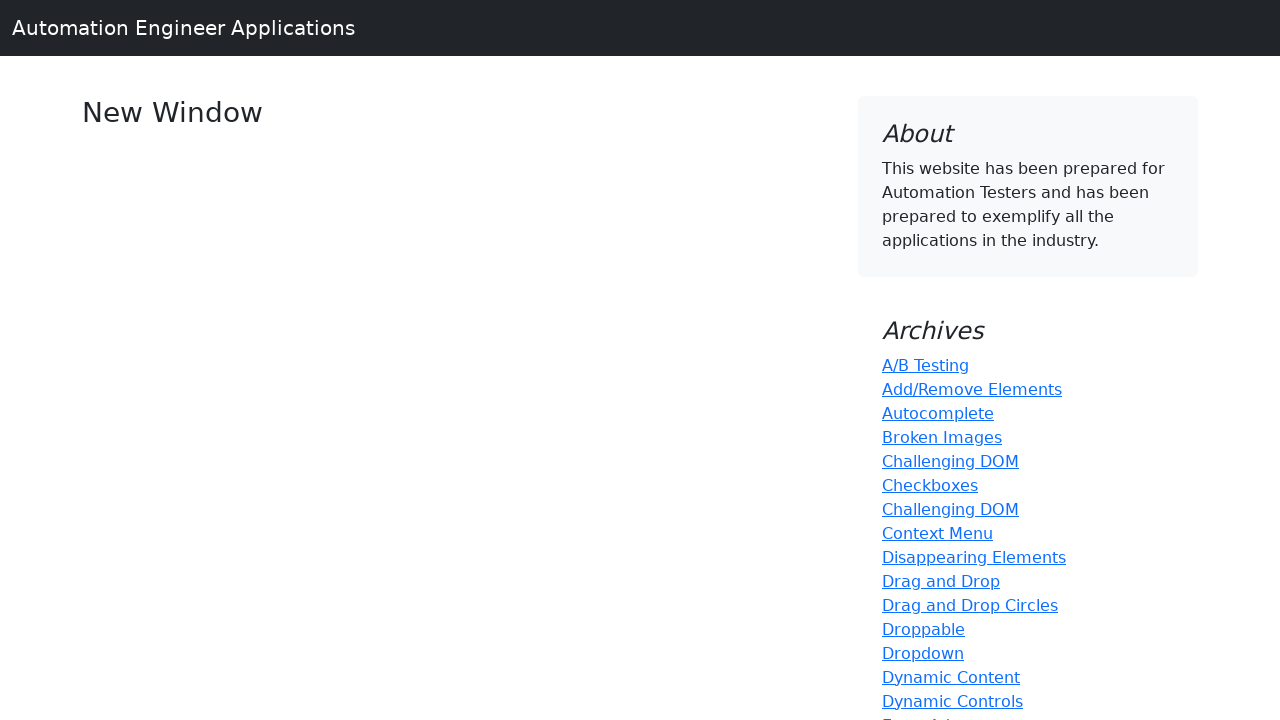

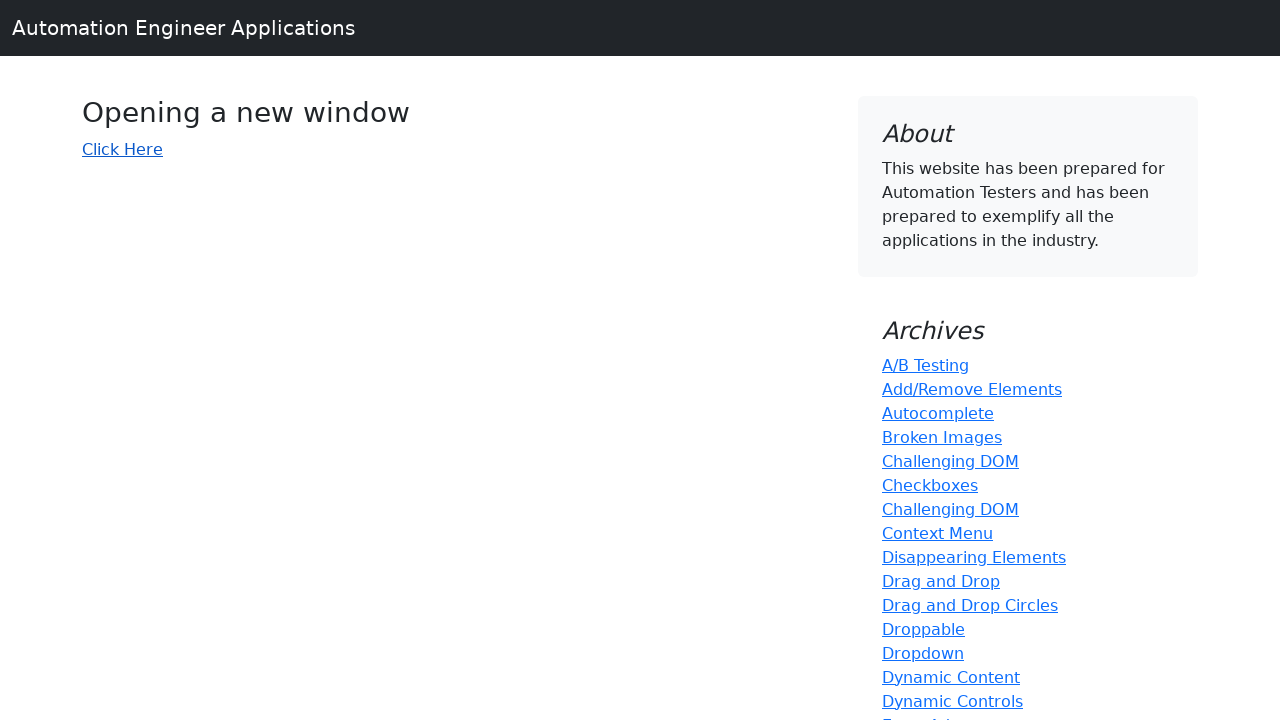